Tests a todo list application by checking off existing items, adding a new item, and verifying it was added

Starting URL: https://lambdatest.github.io/sample-todo-app/

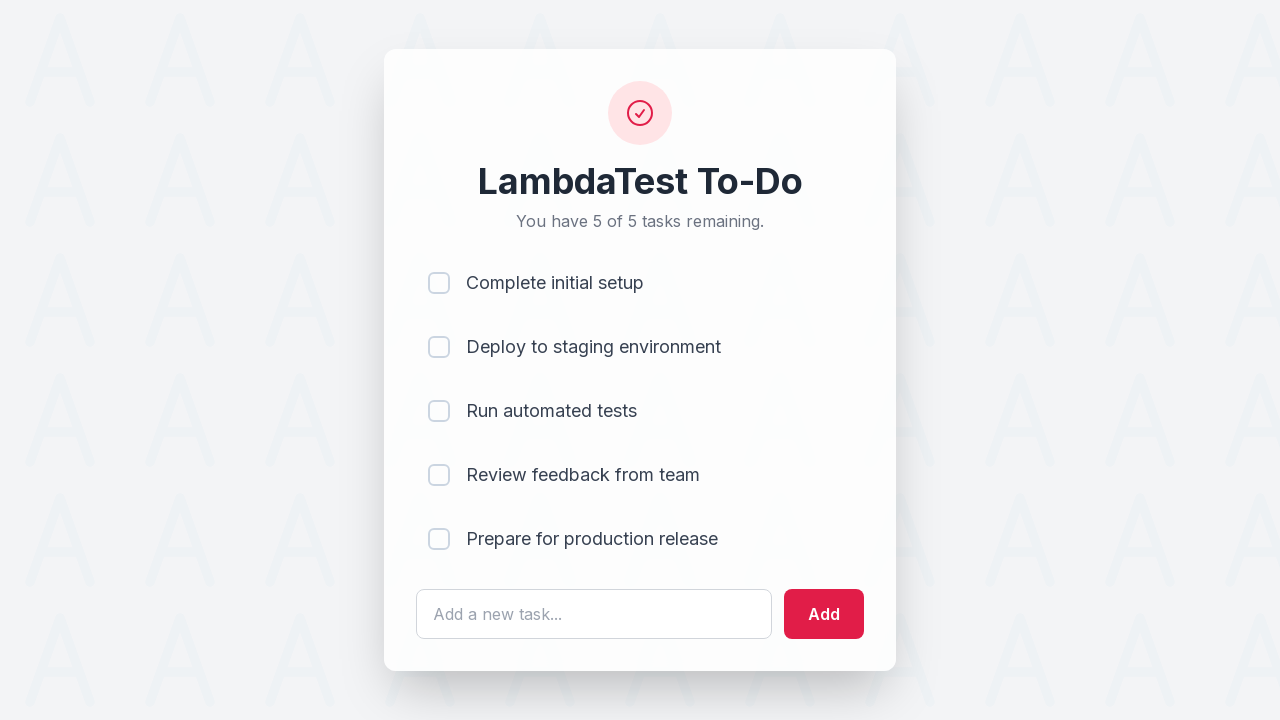

Clicked first todo item checkbox at (439, 283) on input[name='li1']
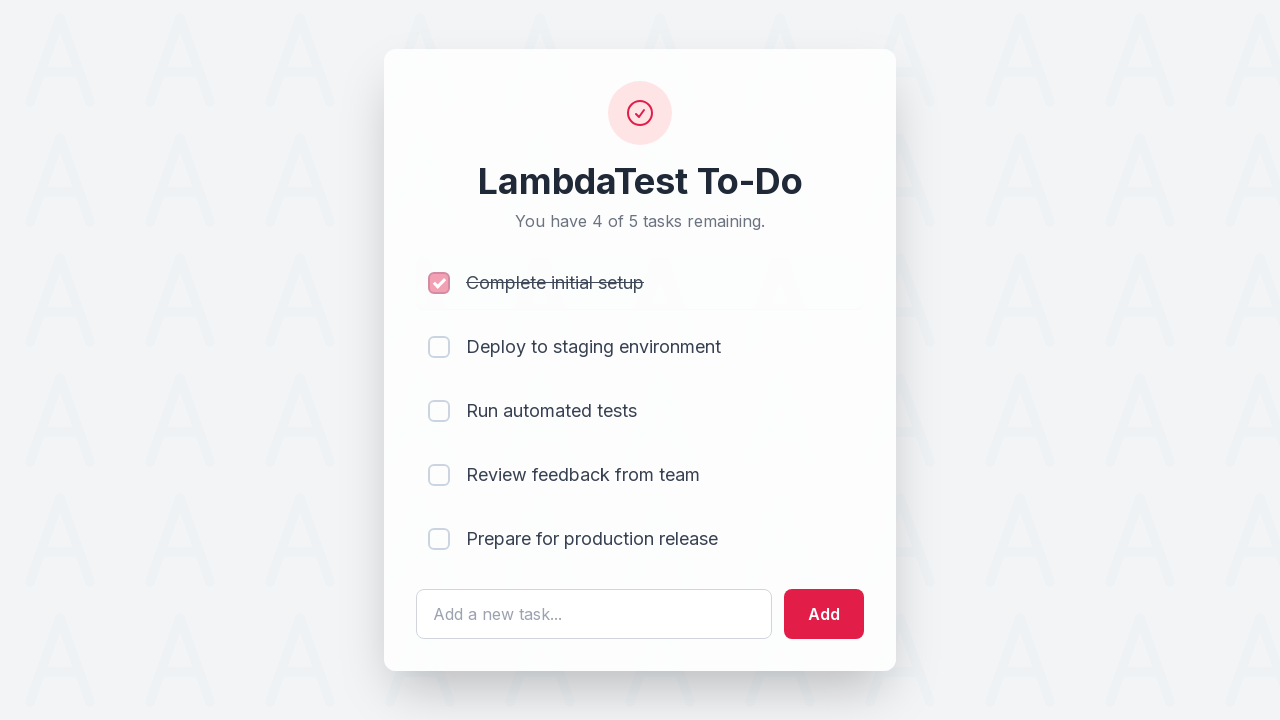

Clicked second todo item checkbox at (439, 347) on input[name='li2']
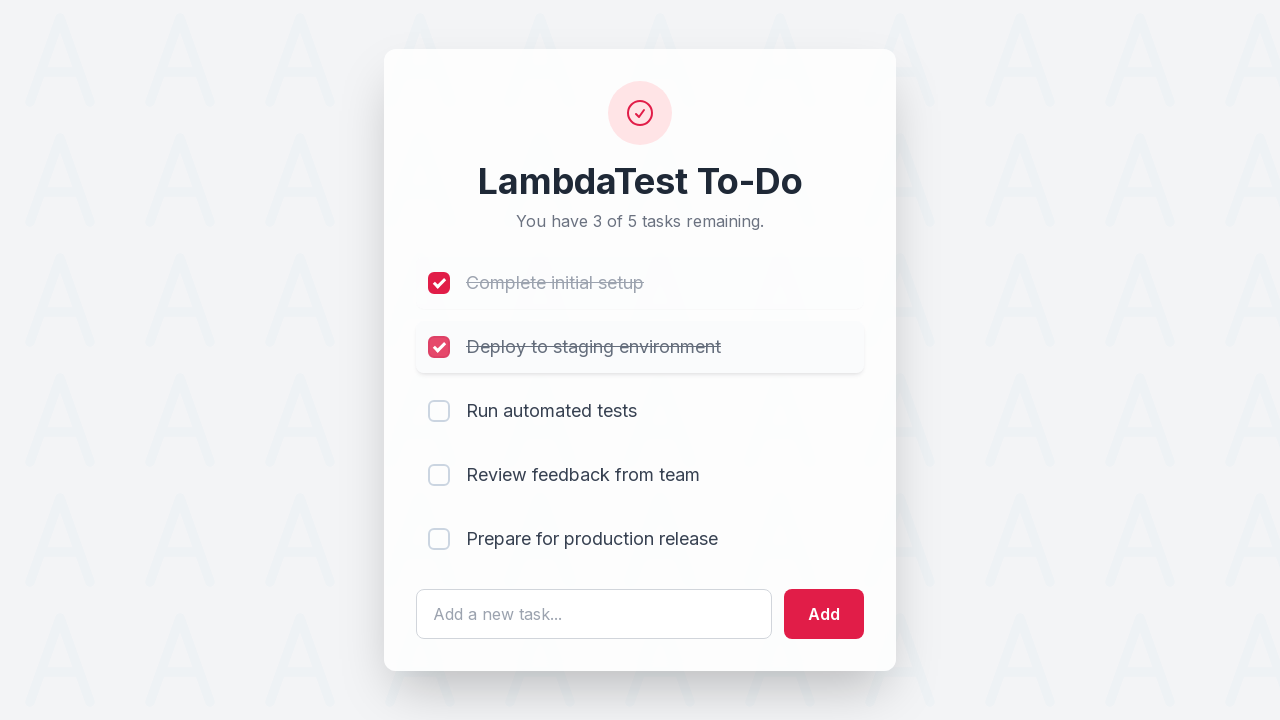

Filled new todo item text field with 'Yey, Let's add it to list' on #sampletodotext
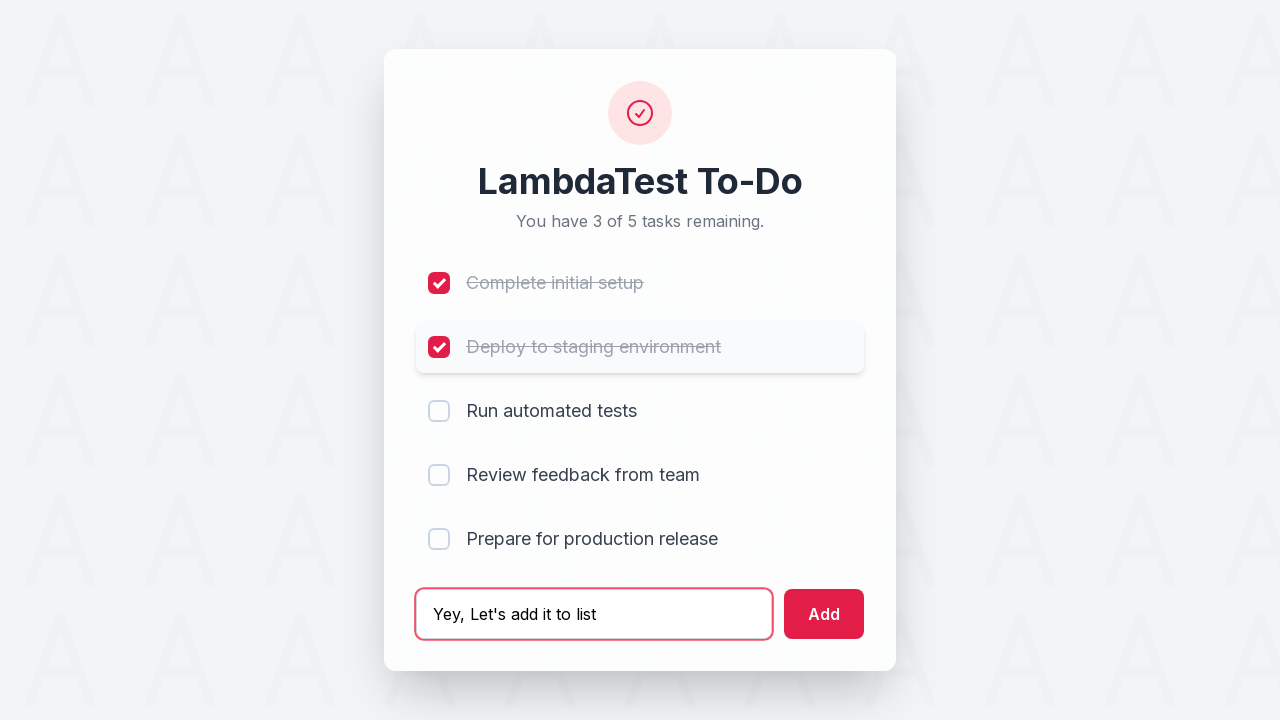

Clicked add button to add new todo item at (824, 614) on #addbutton
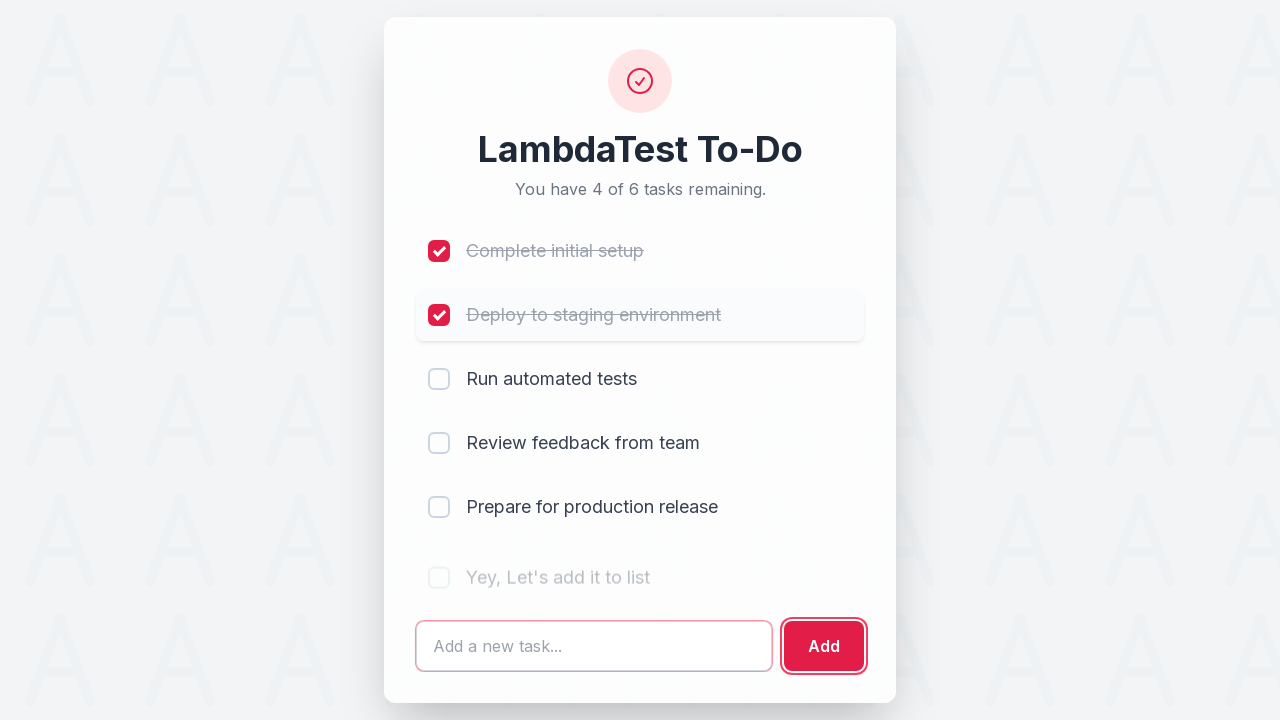

New todo item element loaded in list
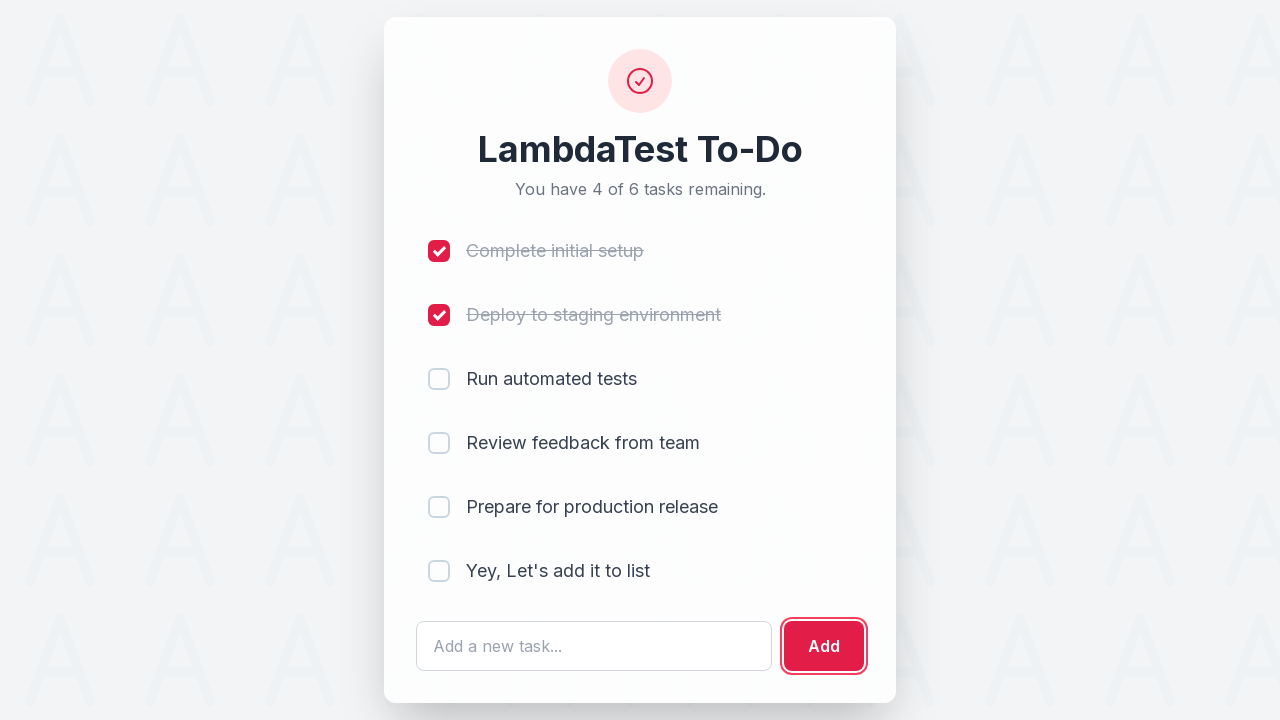

Verified new todo item 'Yey, Let's add it to list' was successfully added to the list
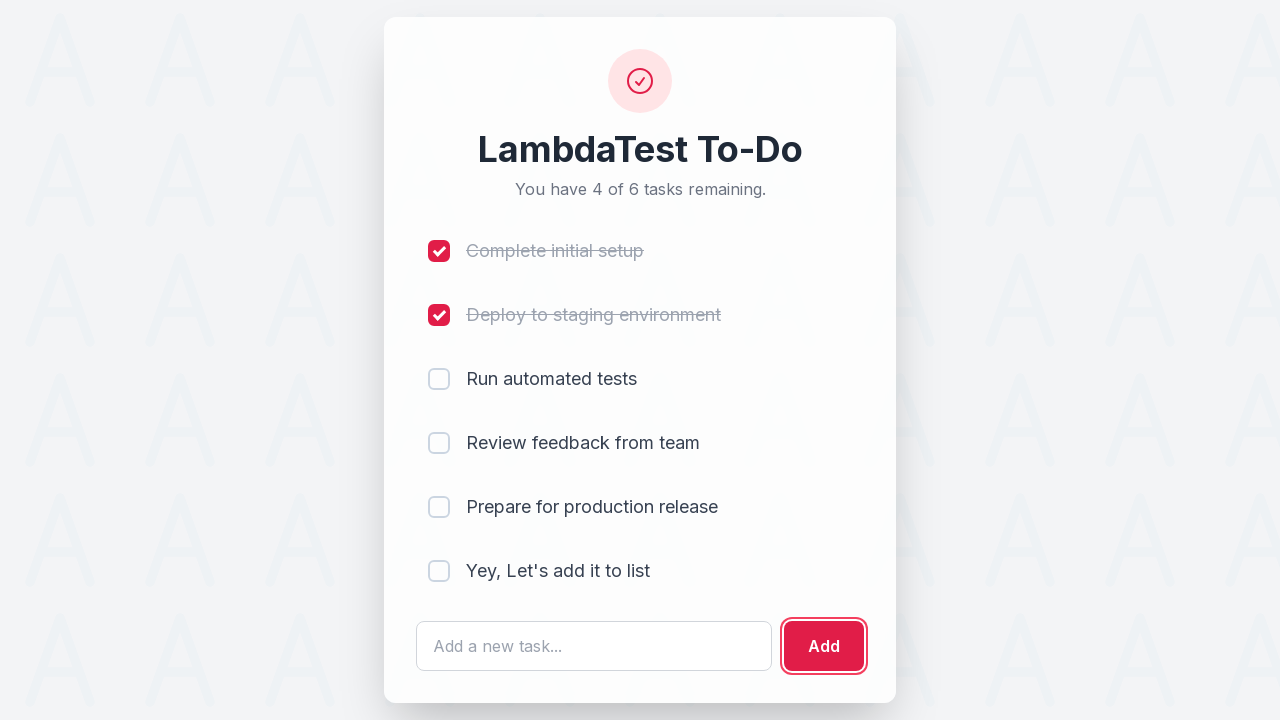

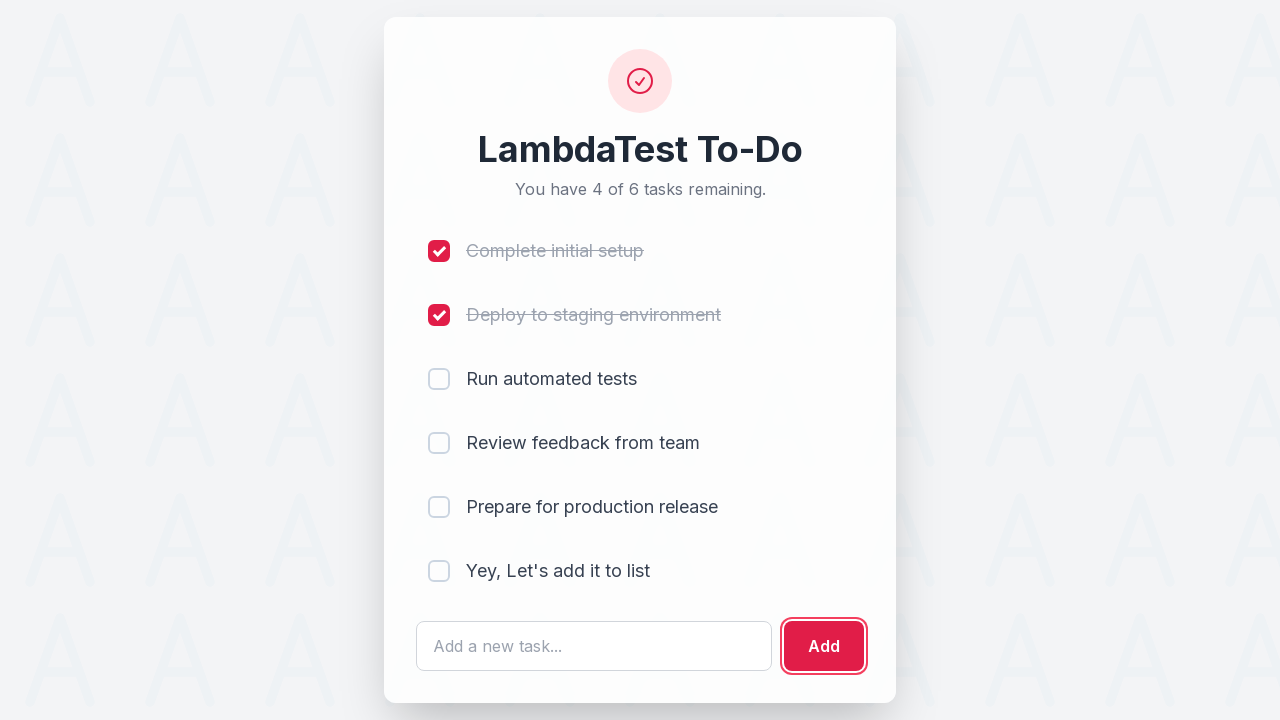